Tests registration form validation by submitting an empty form and verifying all required field error messages are displayed

Starting URL: https://alada.vn/tai-khoan/dang-ky.html

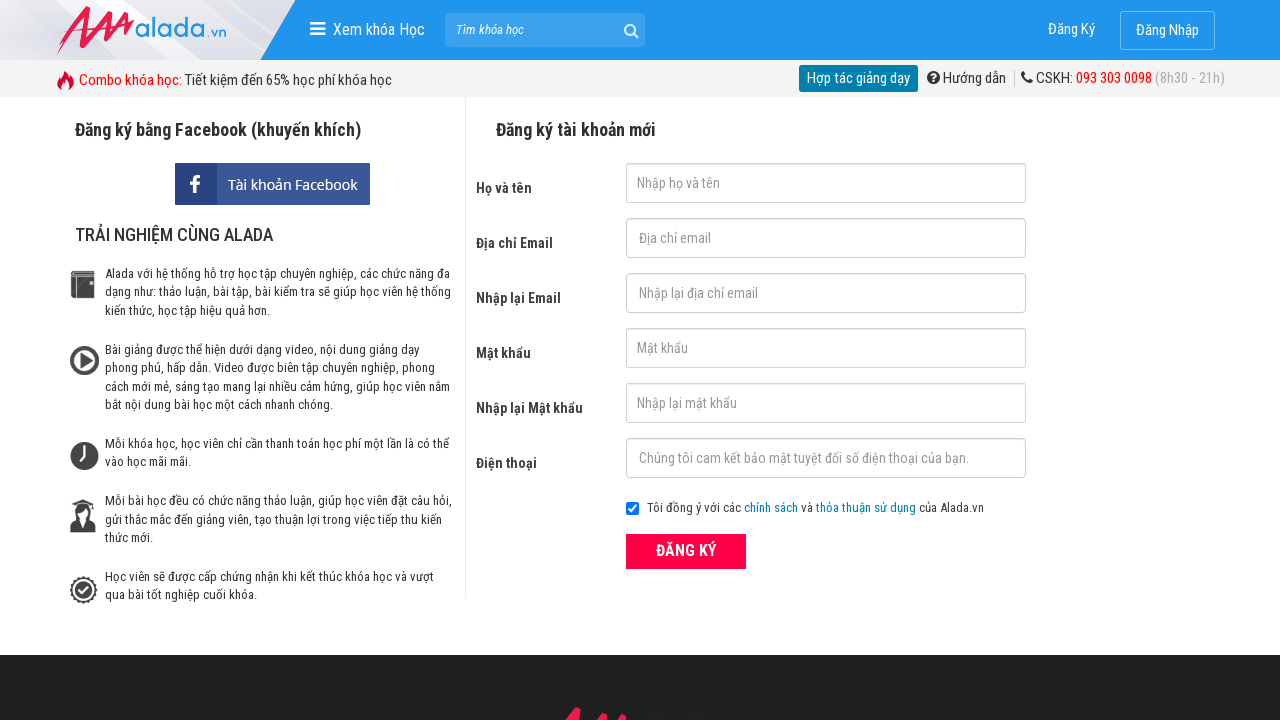

Navigated to registration form page
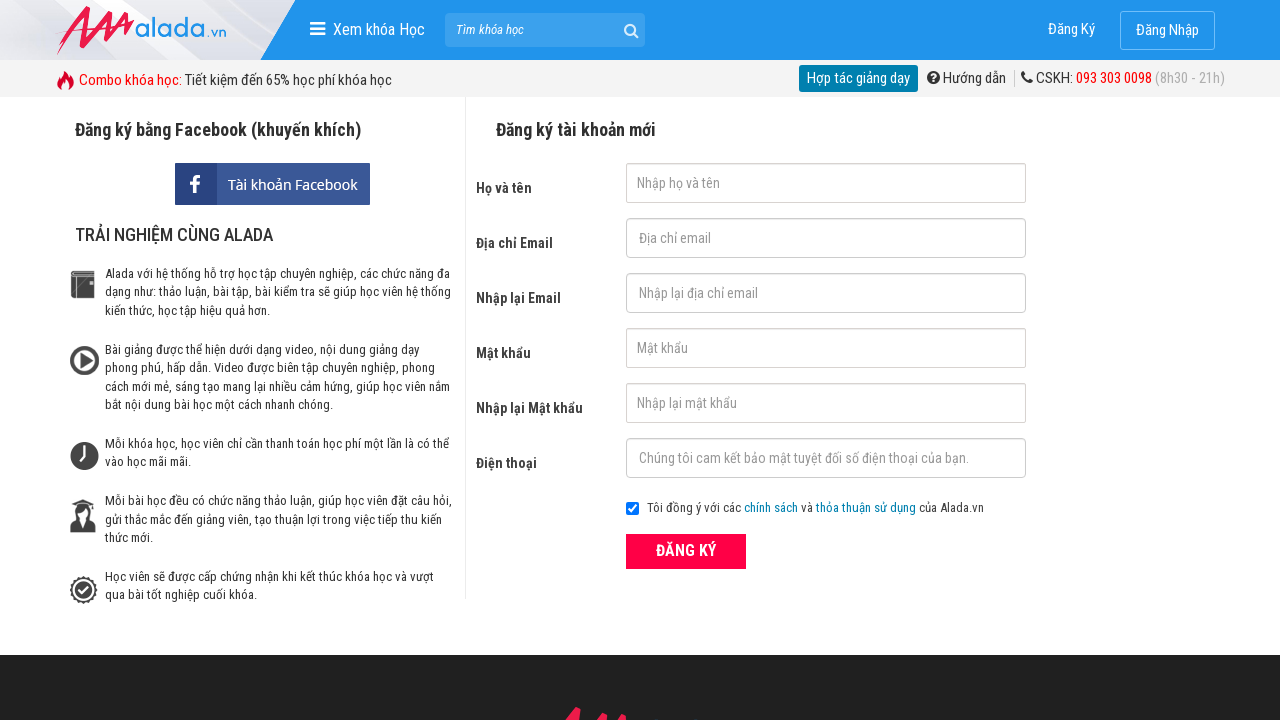

Clicked submit button without filling any form fields at (686, 551) on button[type='submit']
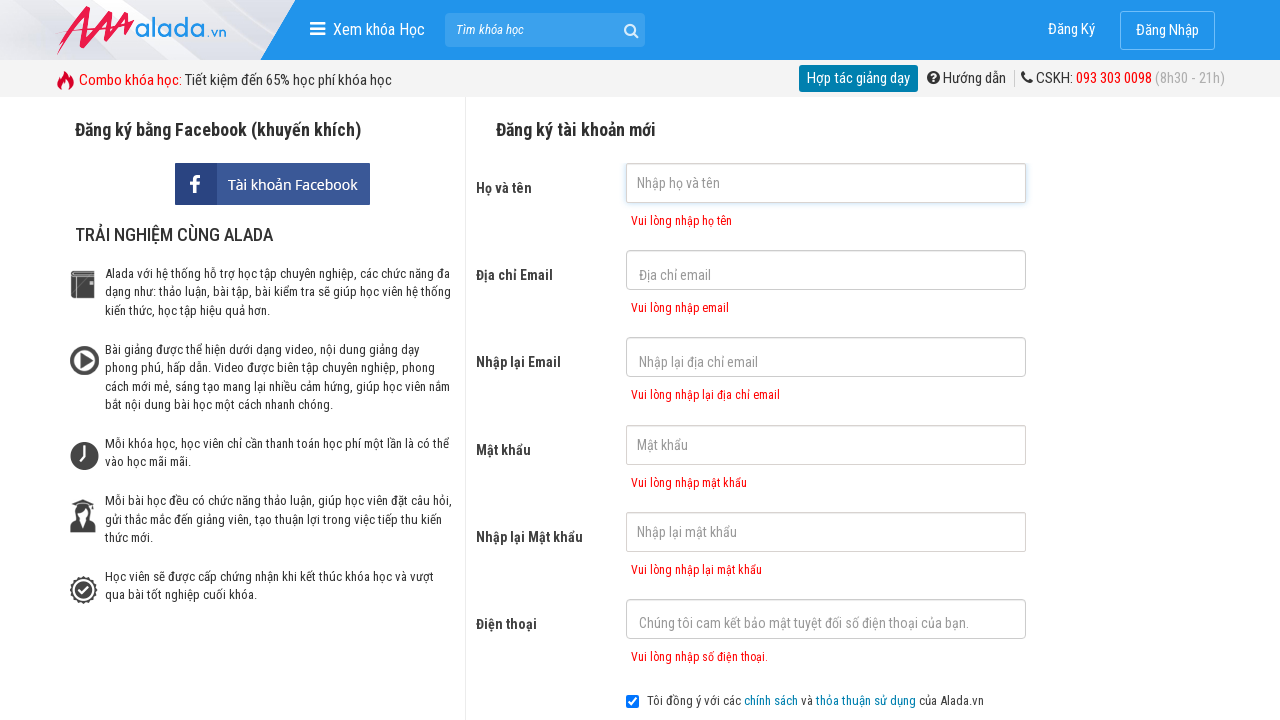

First name error message appeared
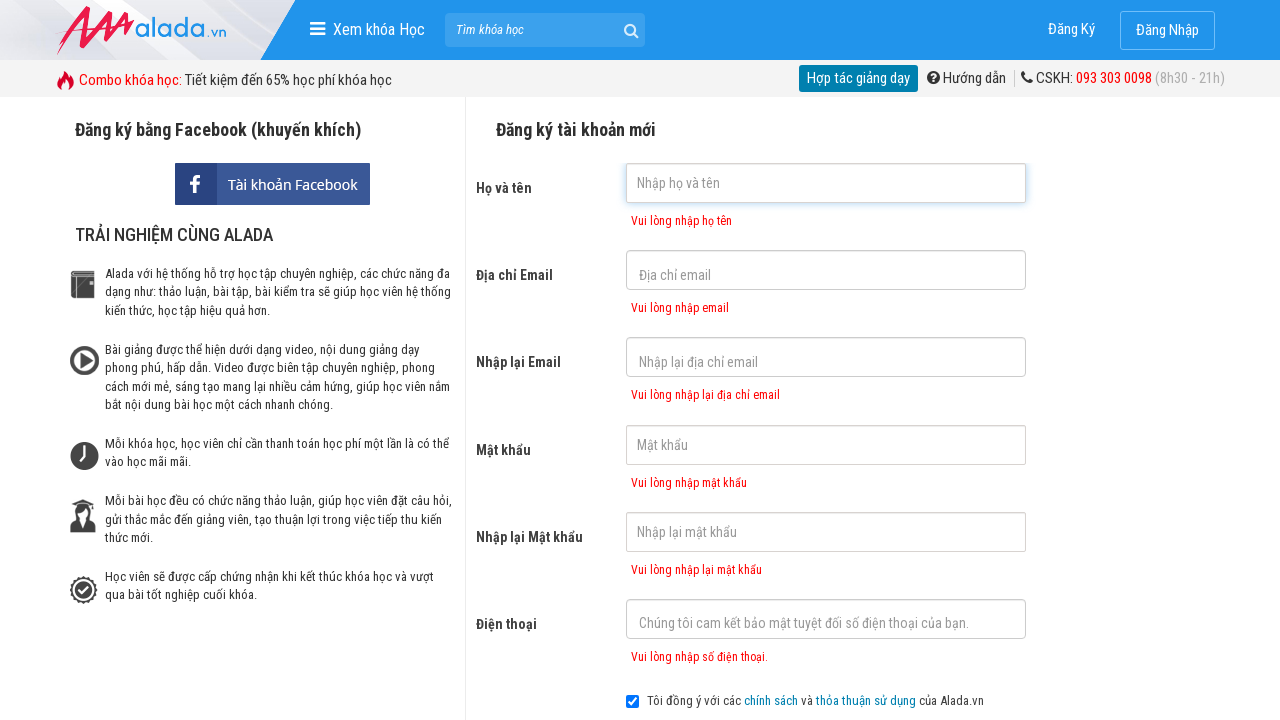

Email error message appeared
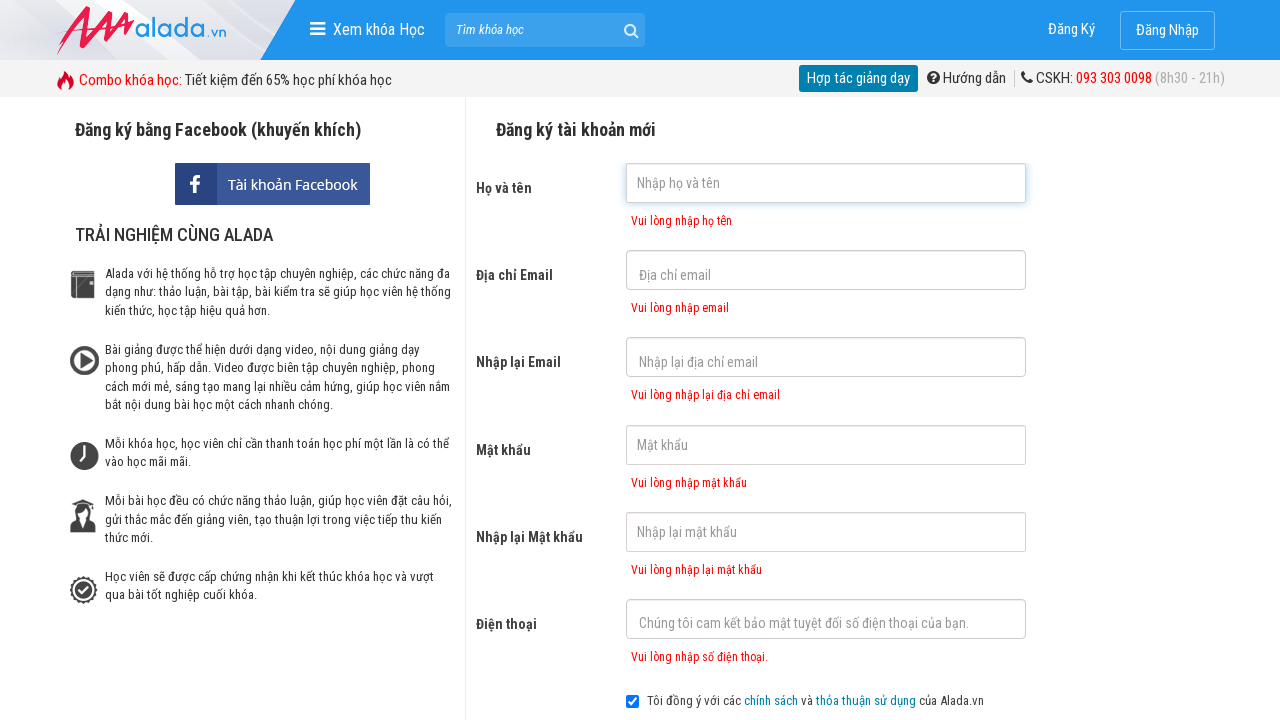

Confirm email error message appeared
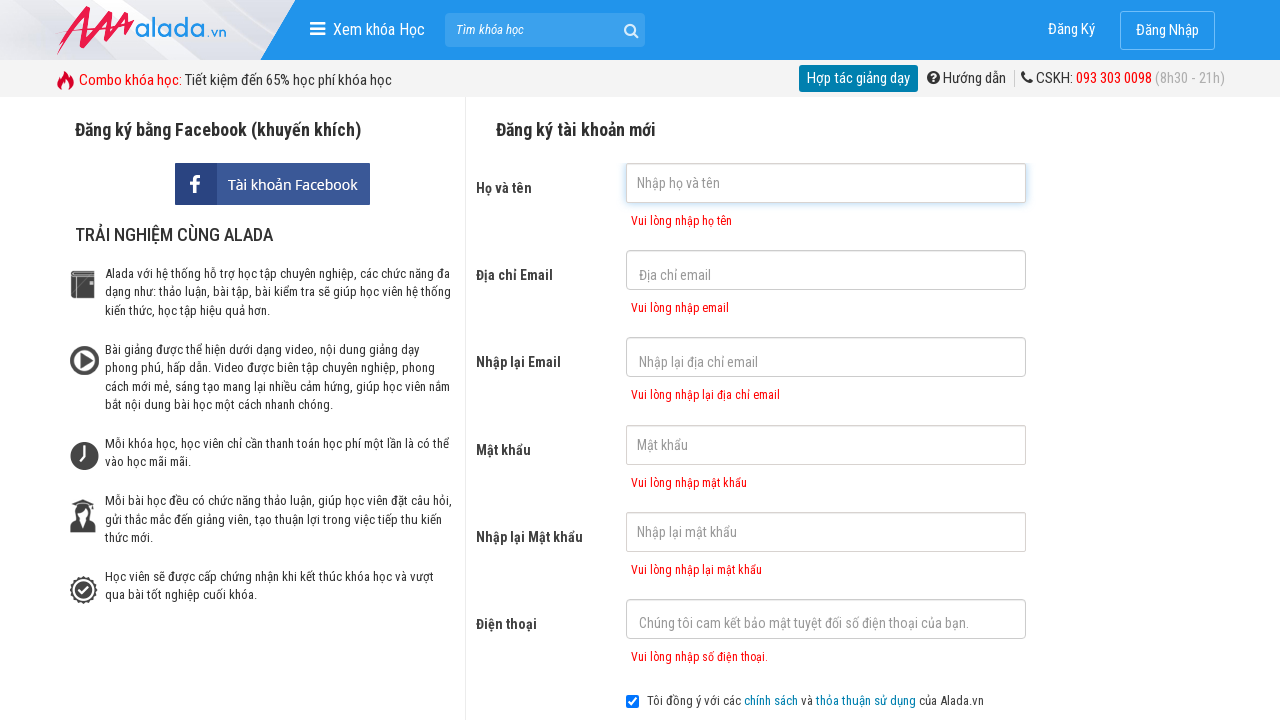

Password error message appeared
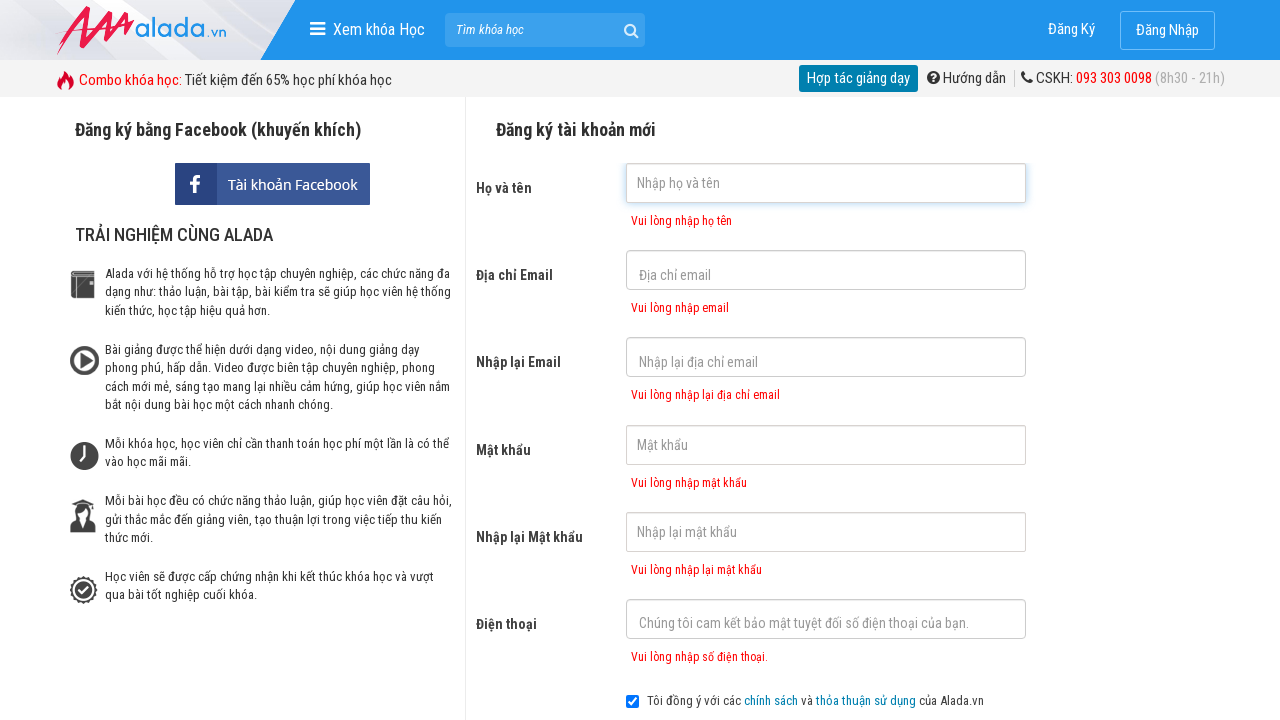

Confirm password error message appeared
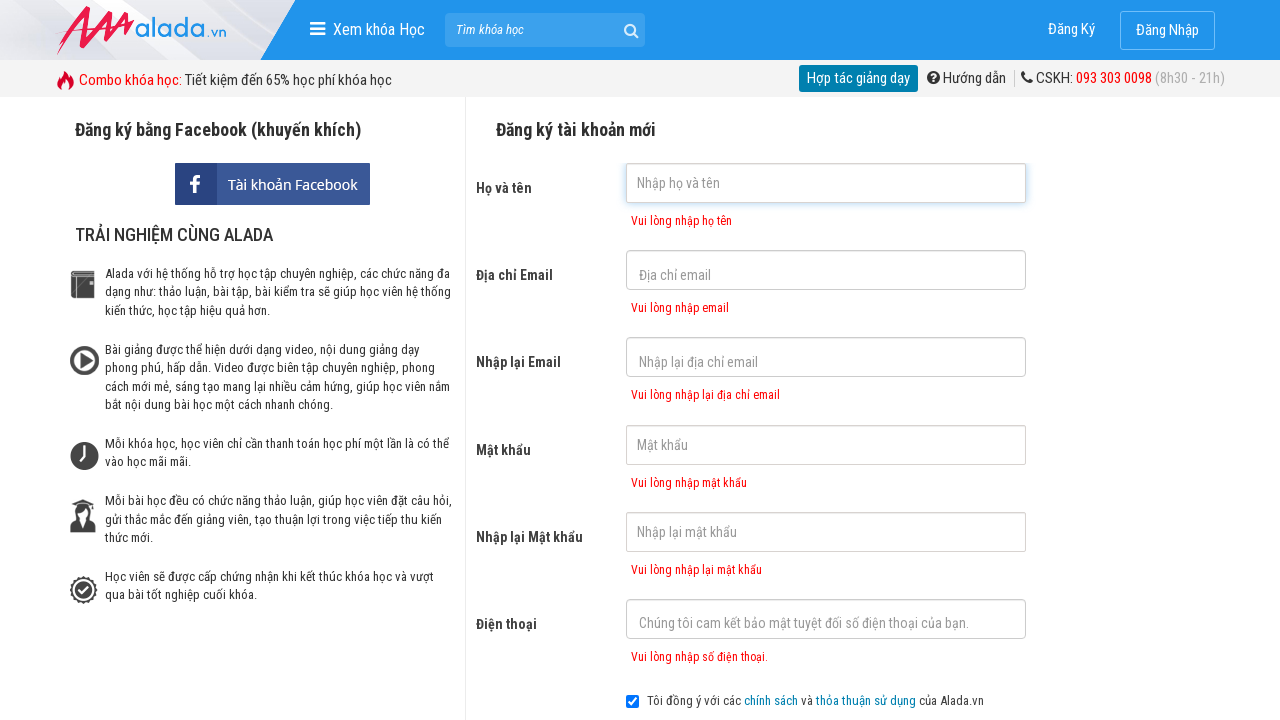

Phone number error message appeared
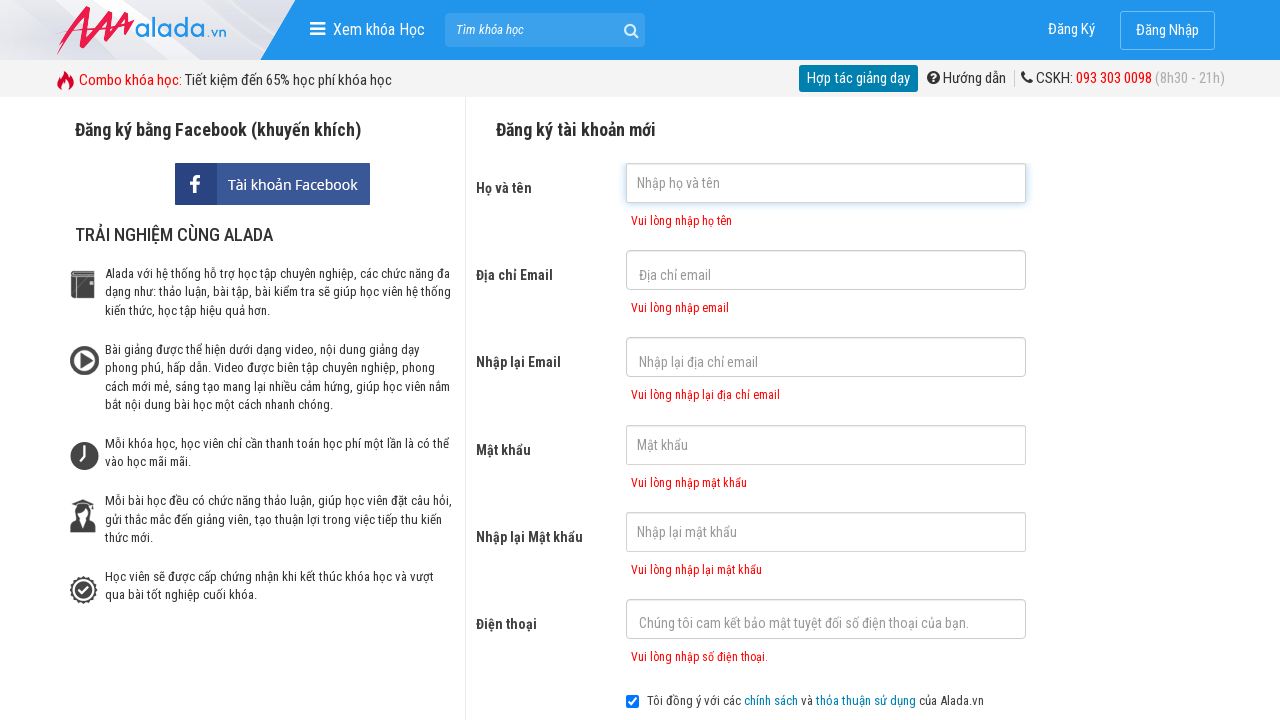

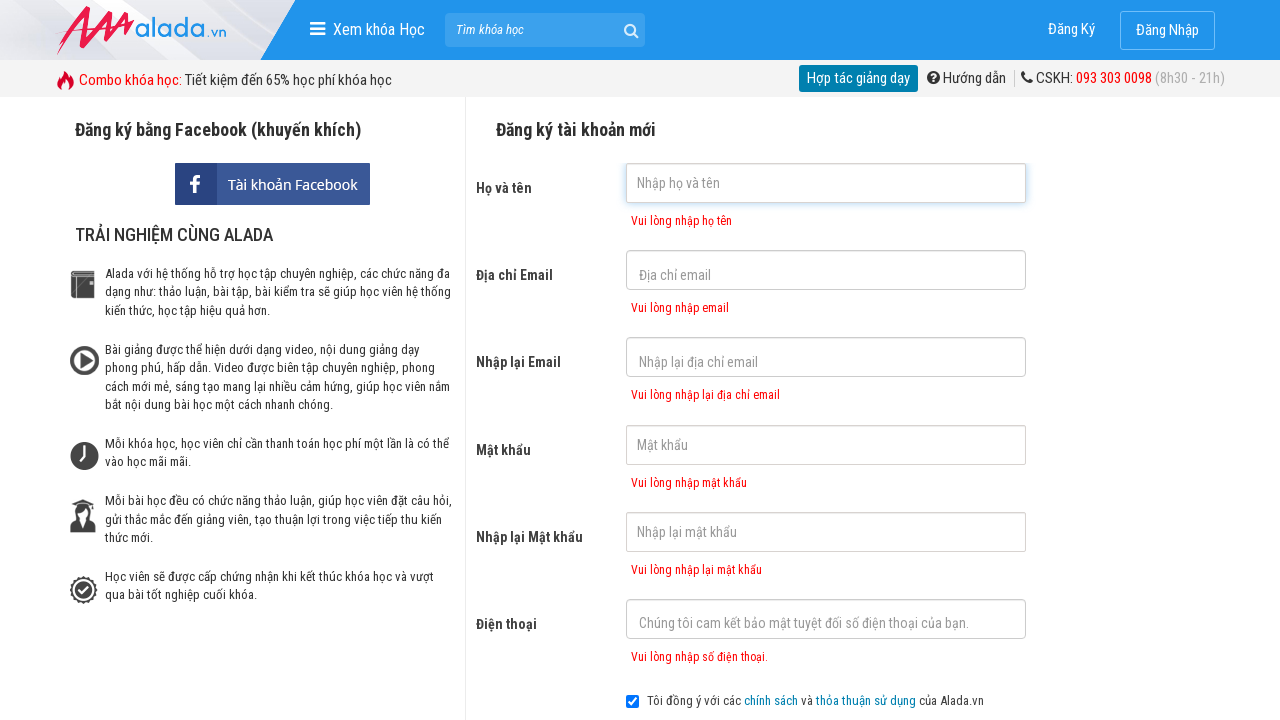